Tests drag-and-drop functionality on jQueryUI demo page by dragging a draggable element to a droppable target, then navigates to the same page again and performs a reverse drag operation.

Starting URL: https://jqueryui.com/resources/demos/droppable/default.html

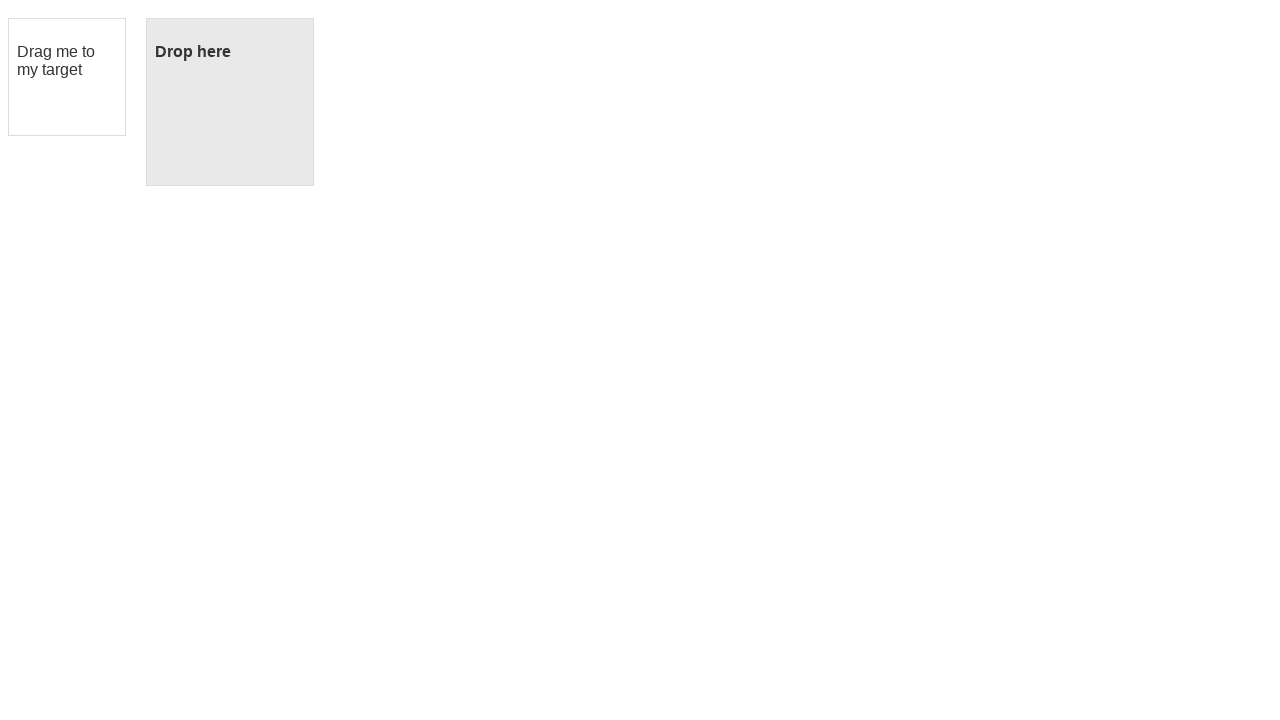

Waited for draggable element to be visible
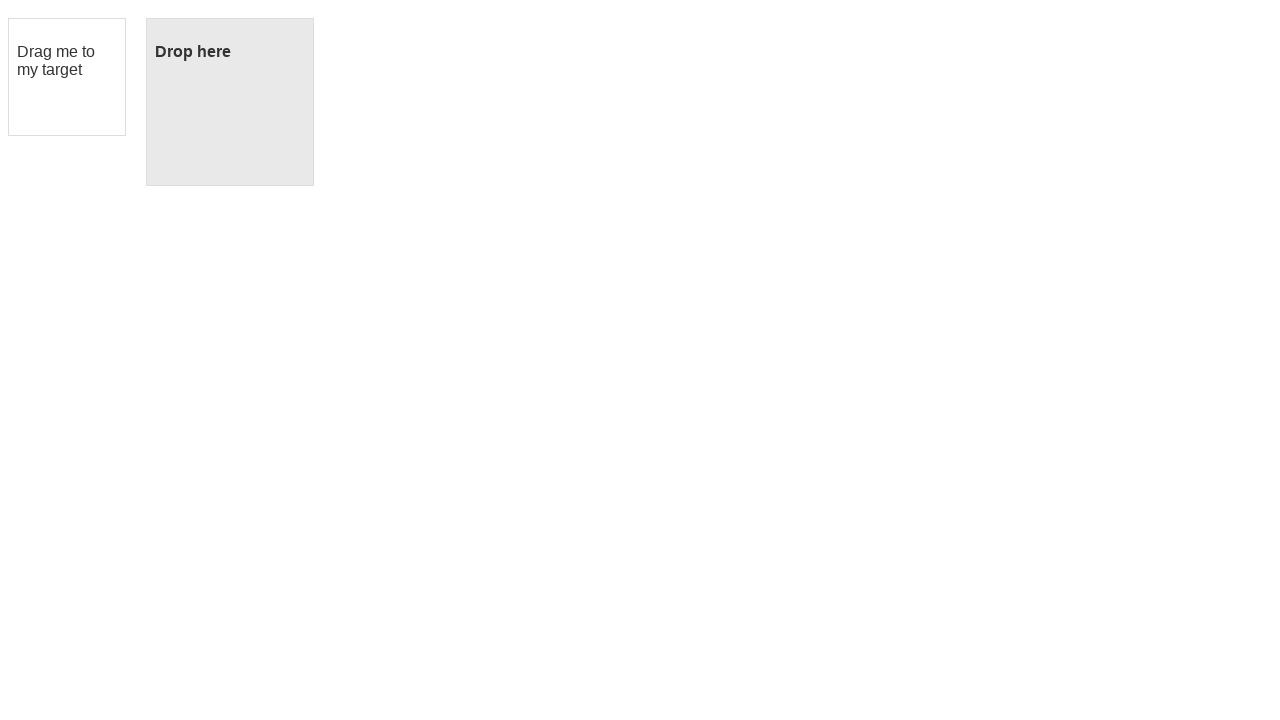

Waited for droppable element to be visible
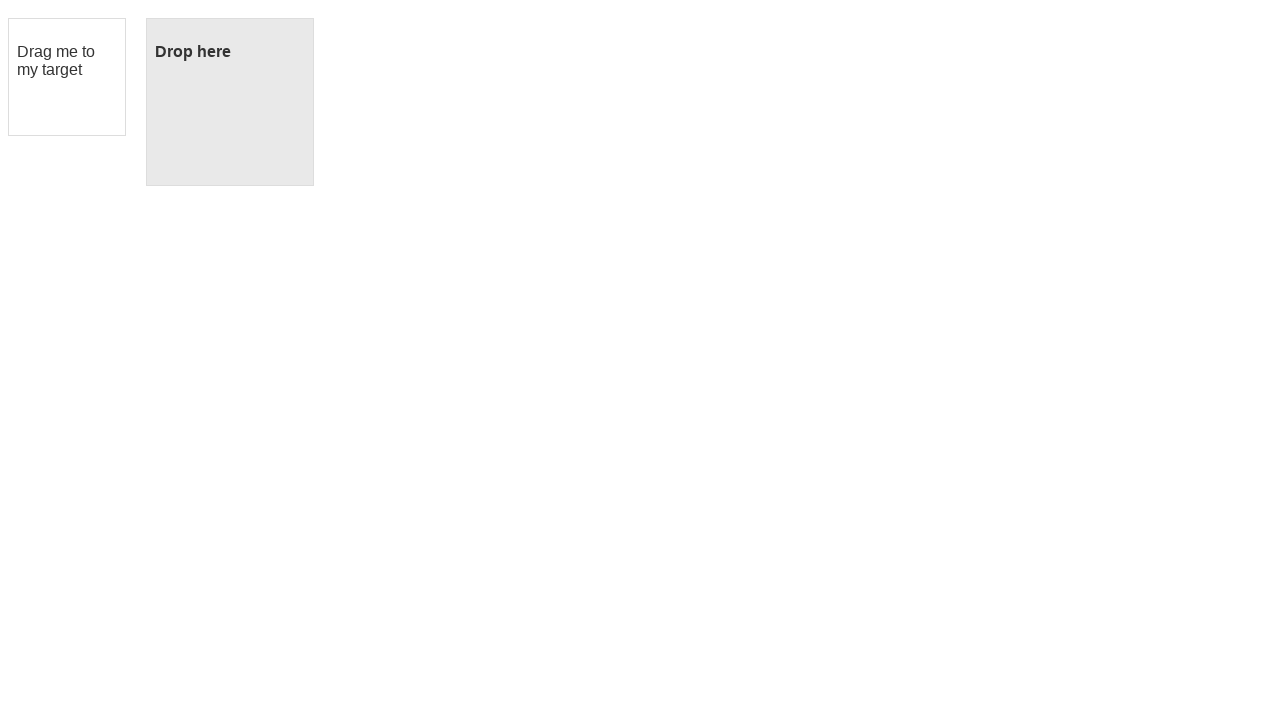

Dragged draggable element to droppable target at (230, 102)
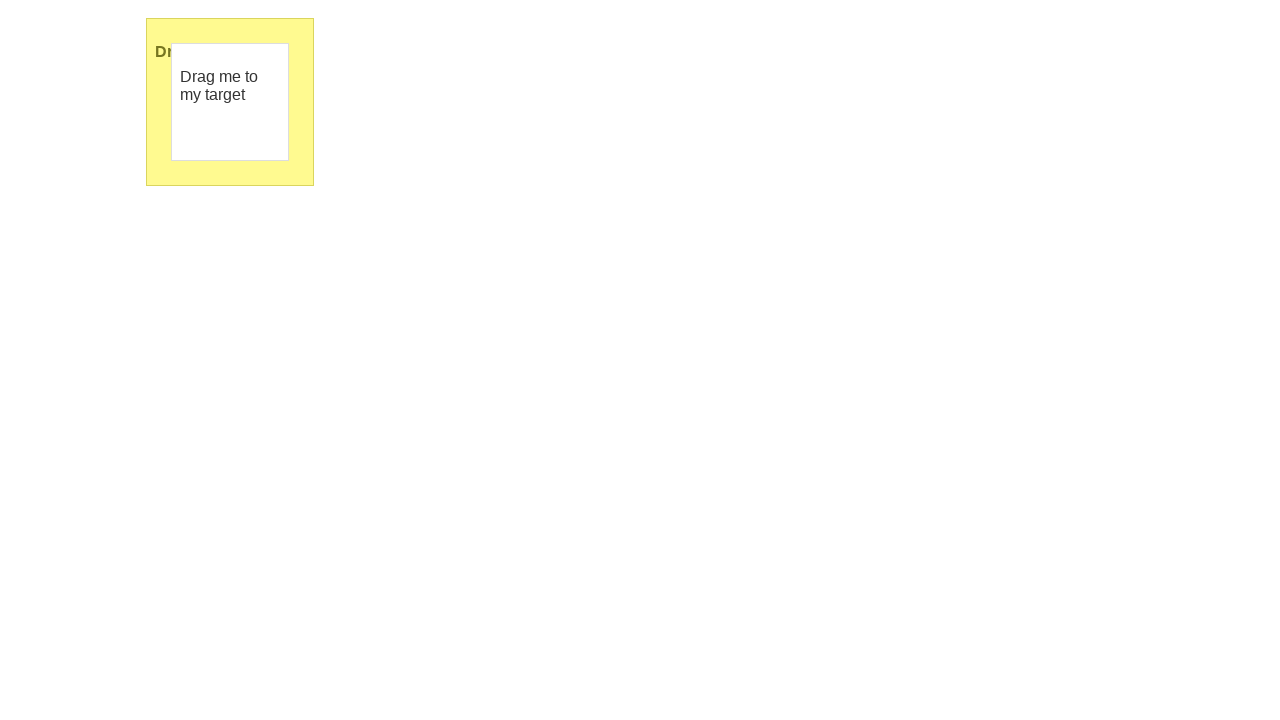

Navigated back to jQueryUI droppable demo page
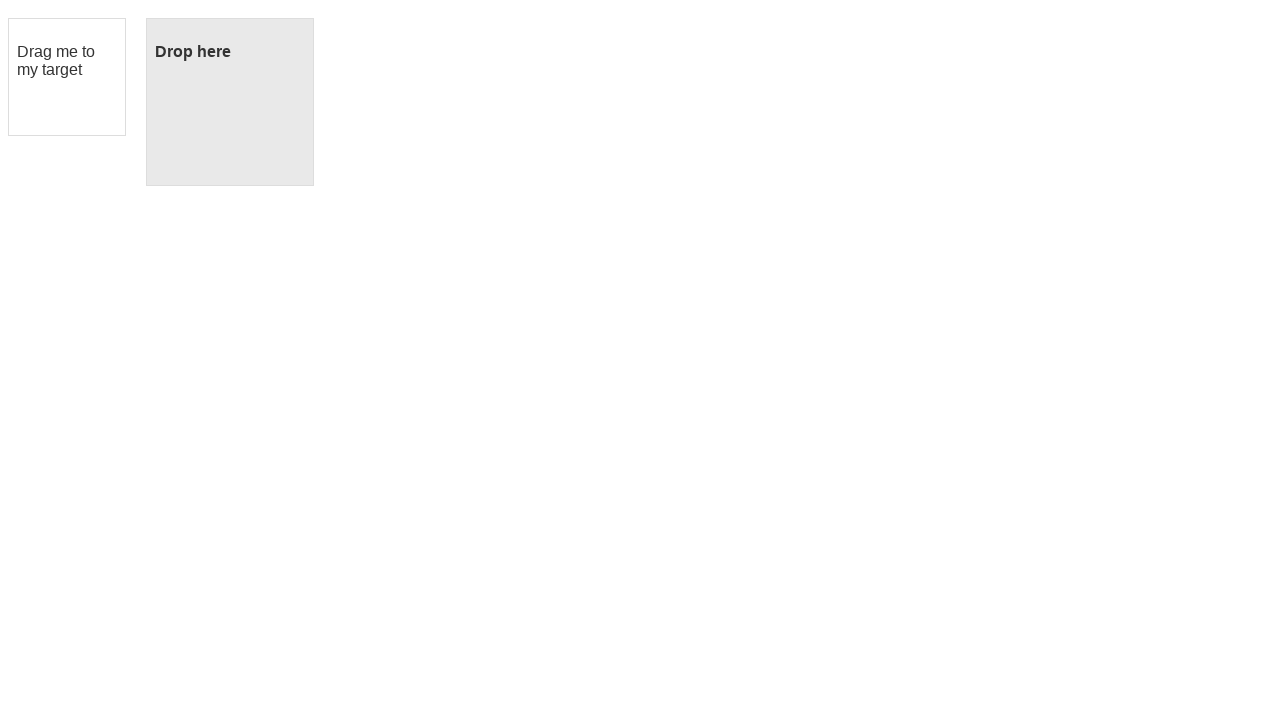

Waited for draggable element to be visible after page reload
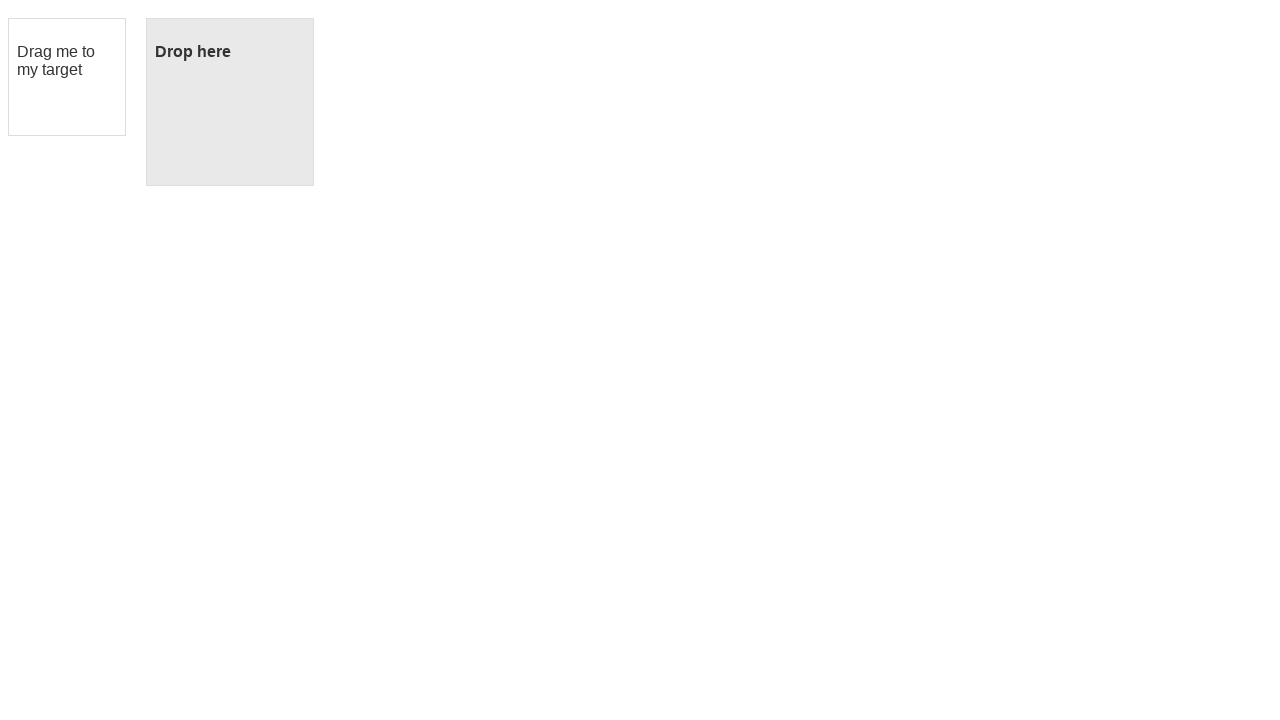

Waited for droppable element to be visible after page reload
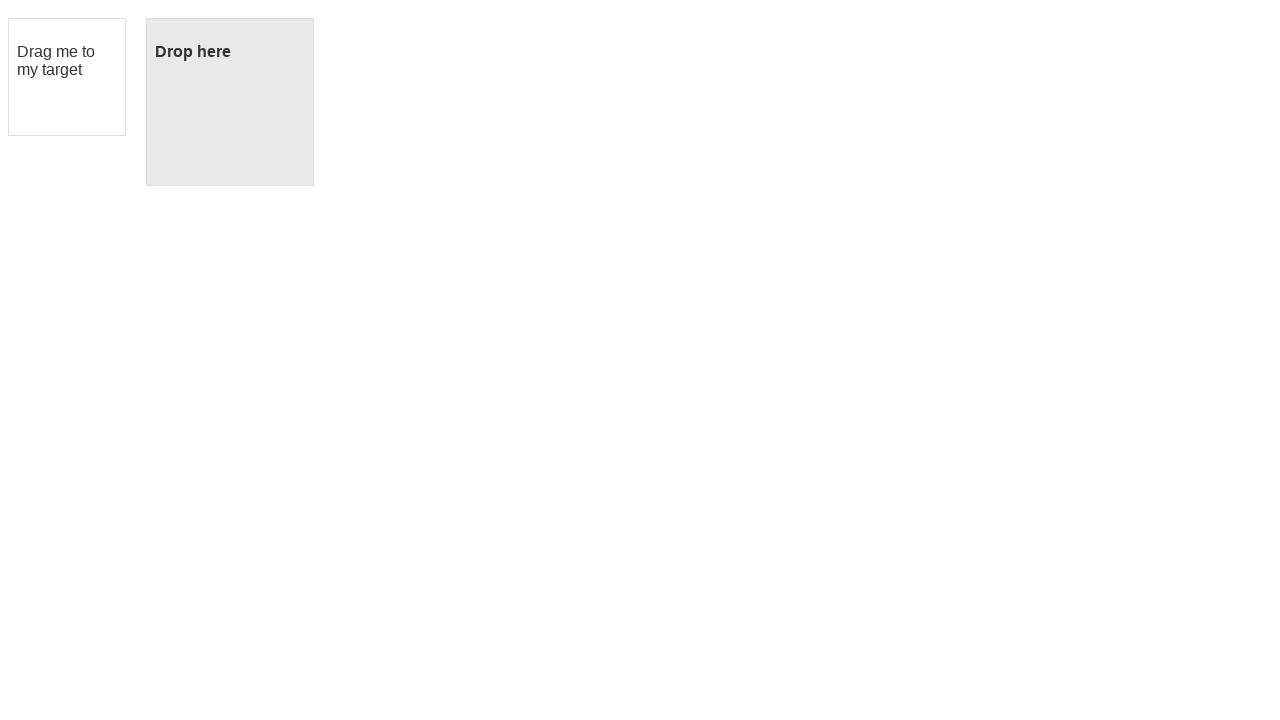

Performed reverse drag operation from droppable element to draggable position at (67, 77)
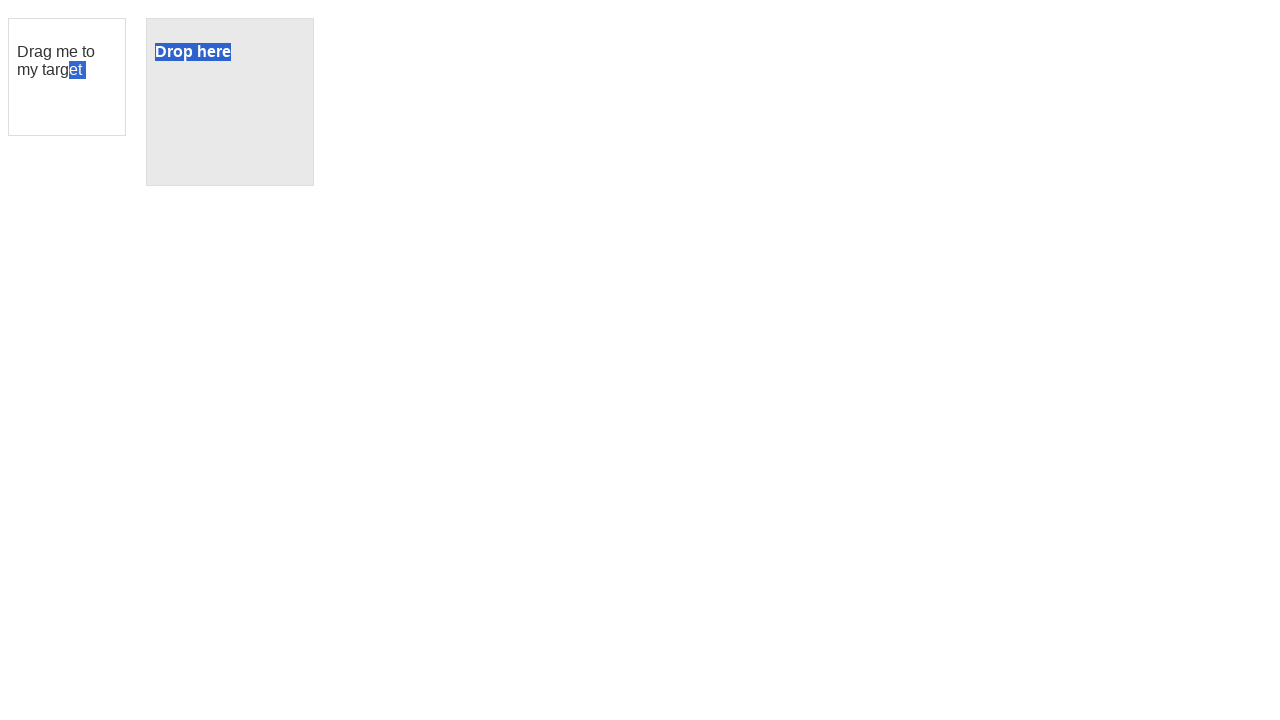

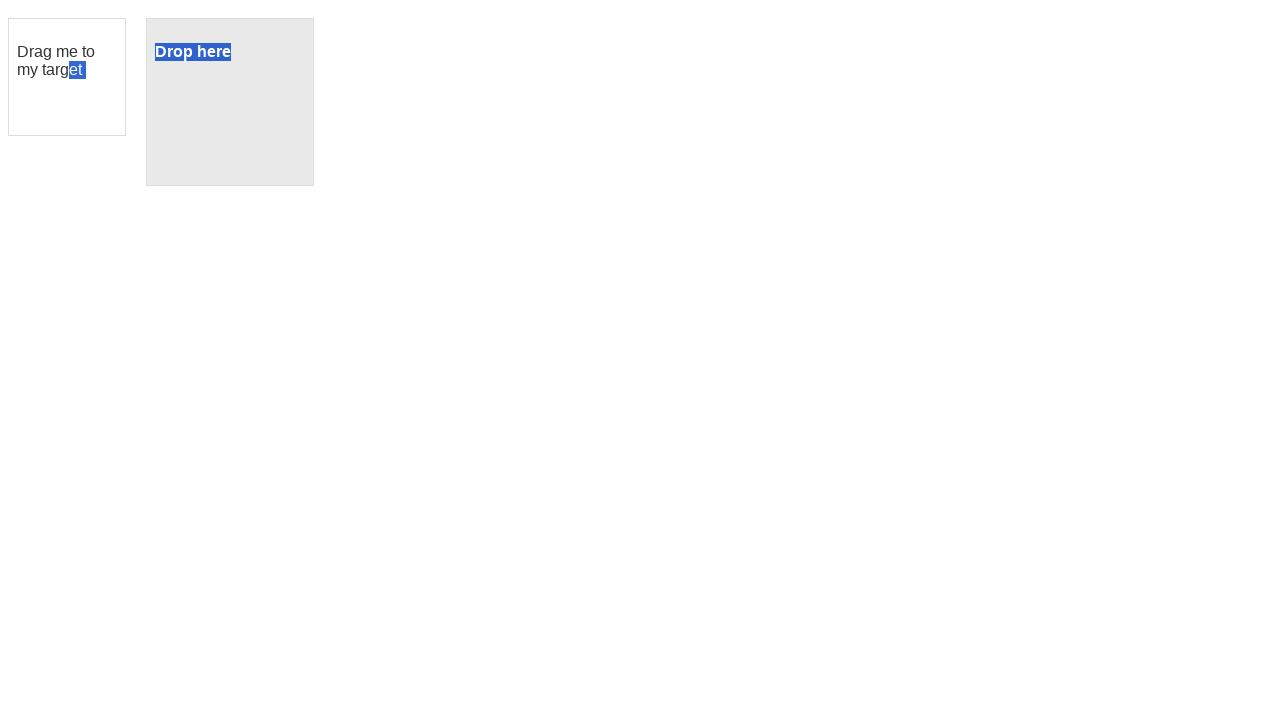